Tests opting out of A/B tests by forging an opt-out cookie on the target page, then refreshing to verify the page shows "No A/B Test" heading.

Starting URL: http://the-internet.herokuapp.com/abtest

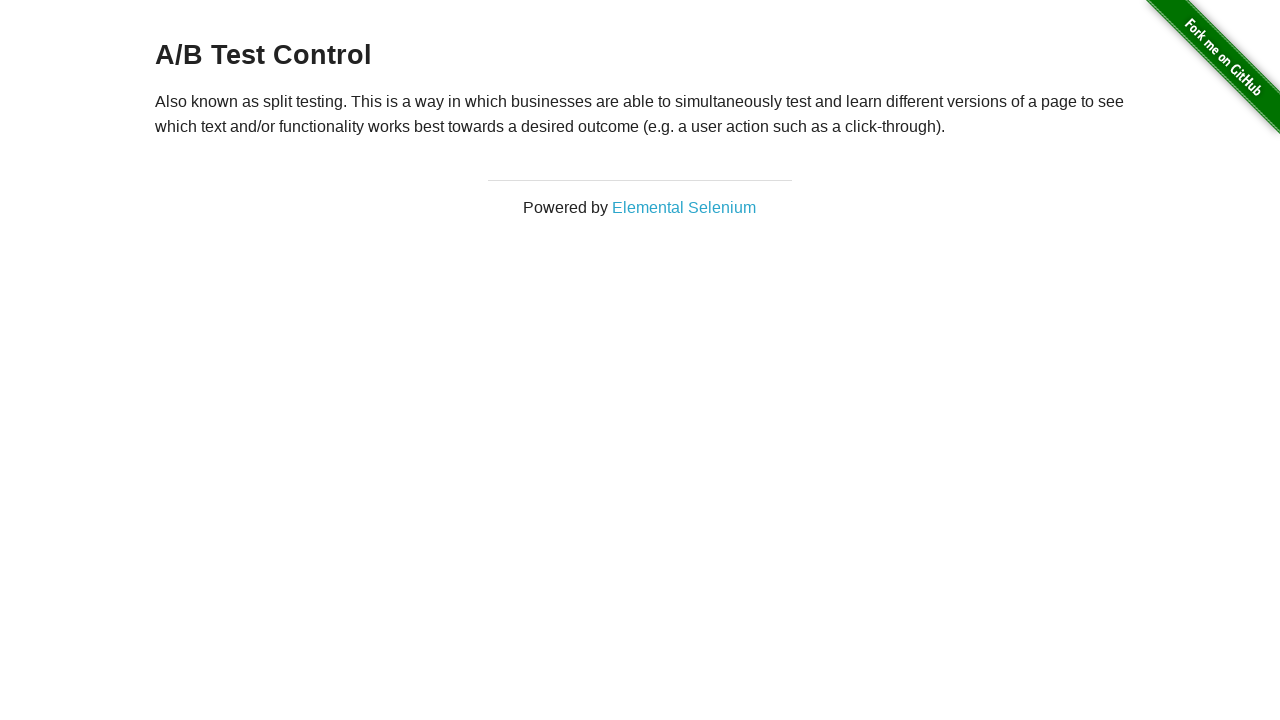

Retrieved initial heading text from A/B test page
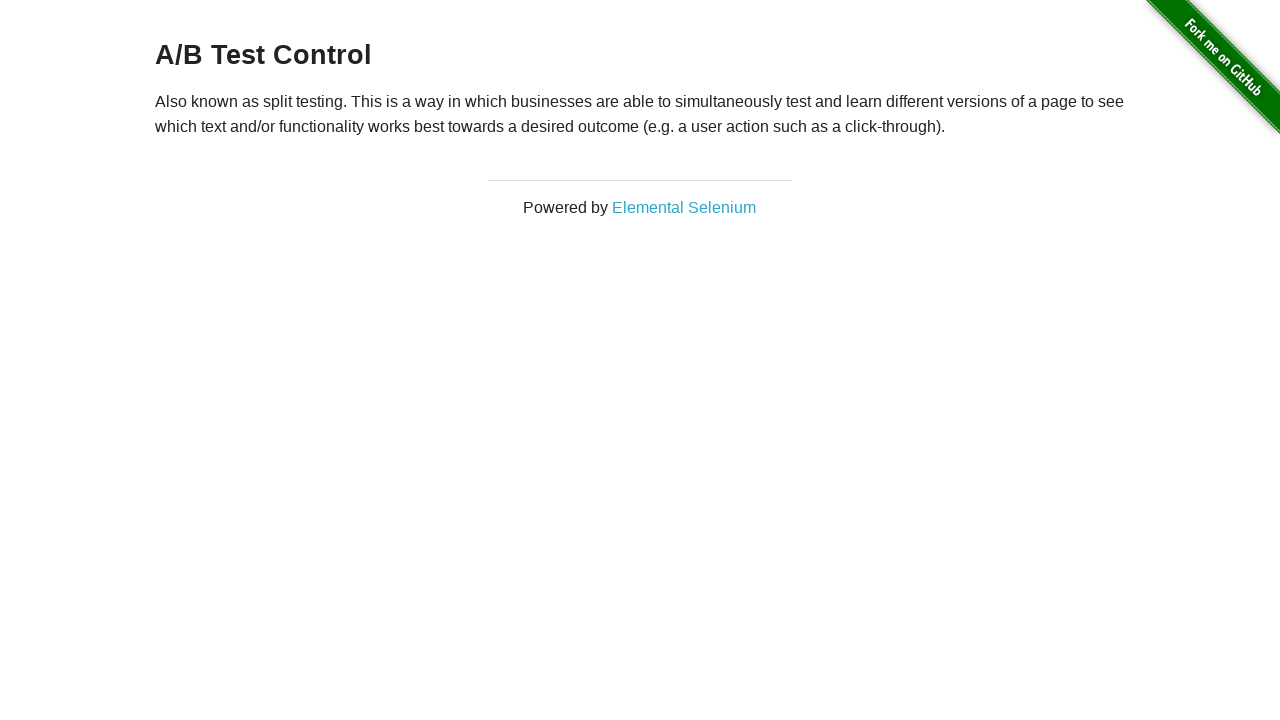

Verified initial heading is one of the A/B test variations
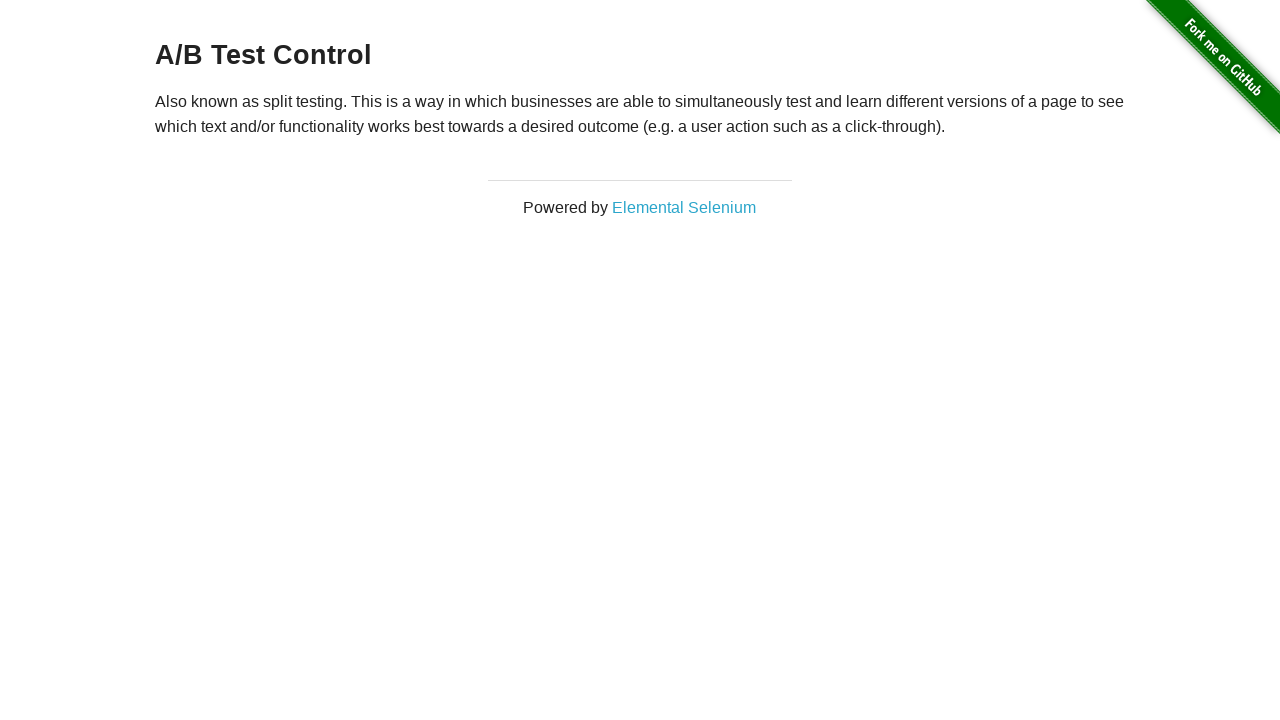

Added optimizelyOptOut cookie to opt out of A/B tests
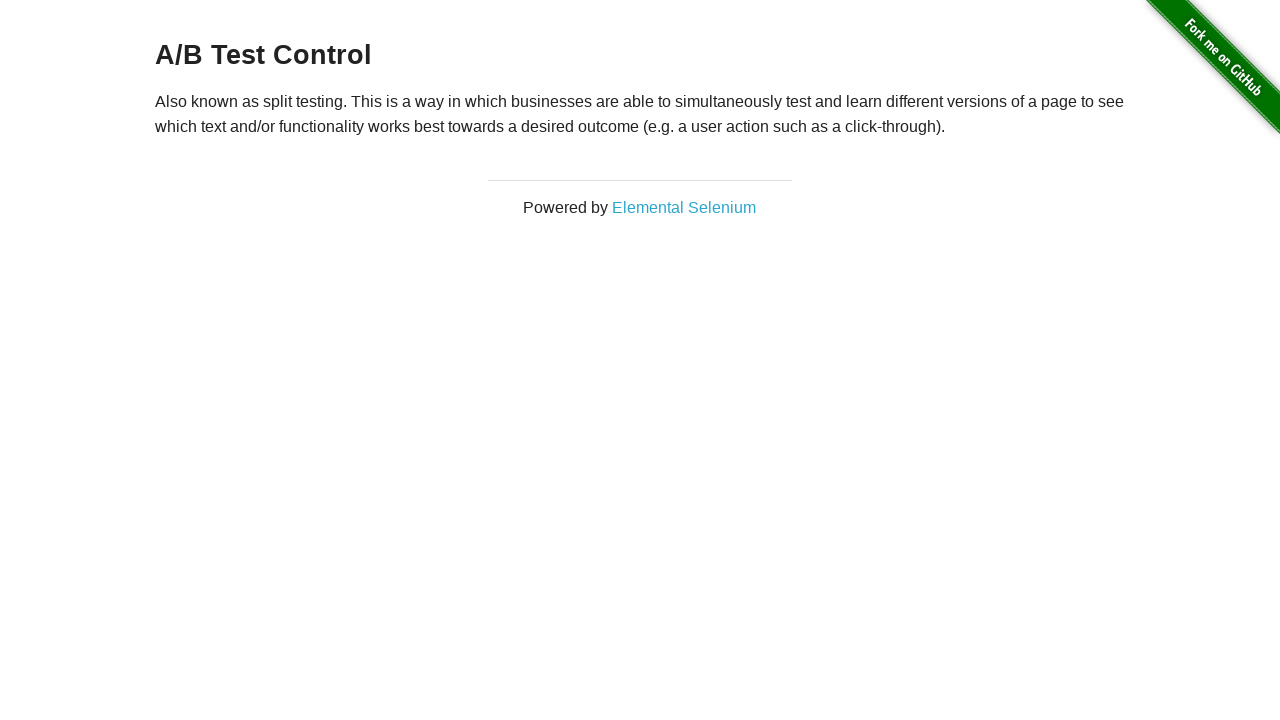

Reloaded page after adding opt-out cookie
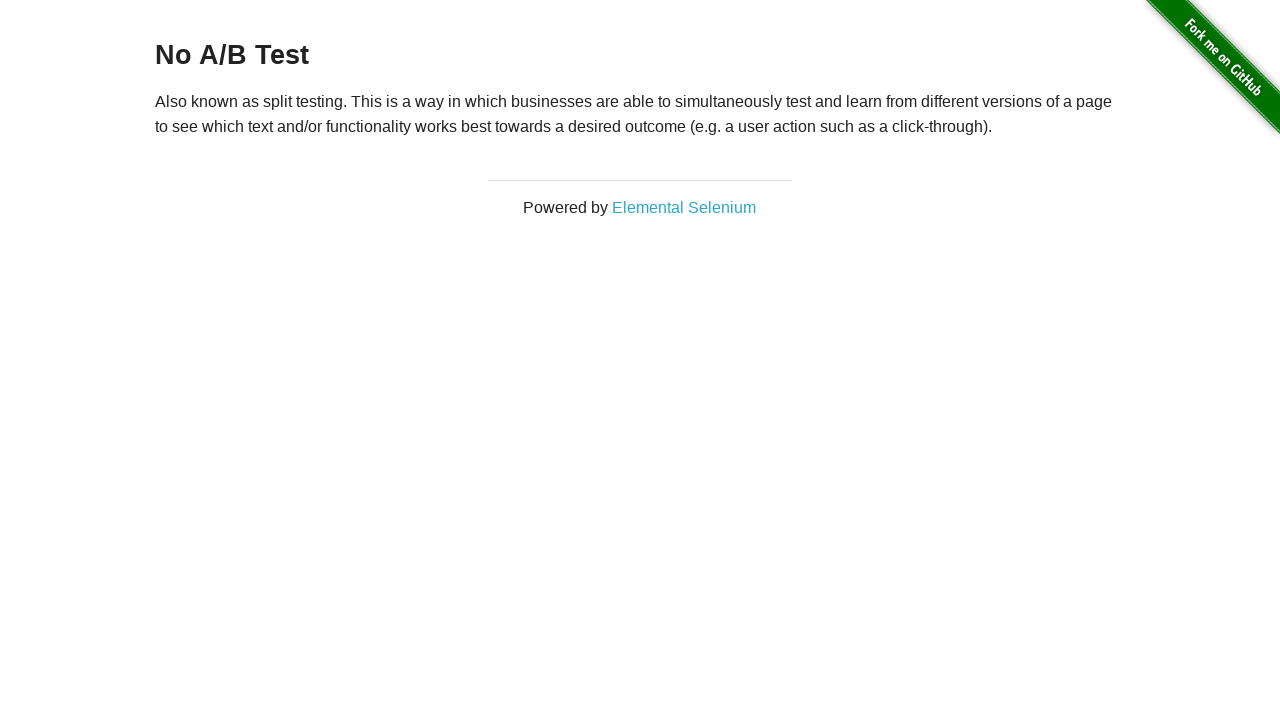

Retrieved heading text after page reload
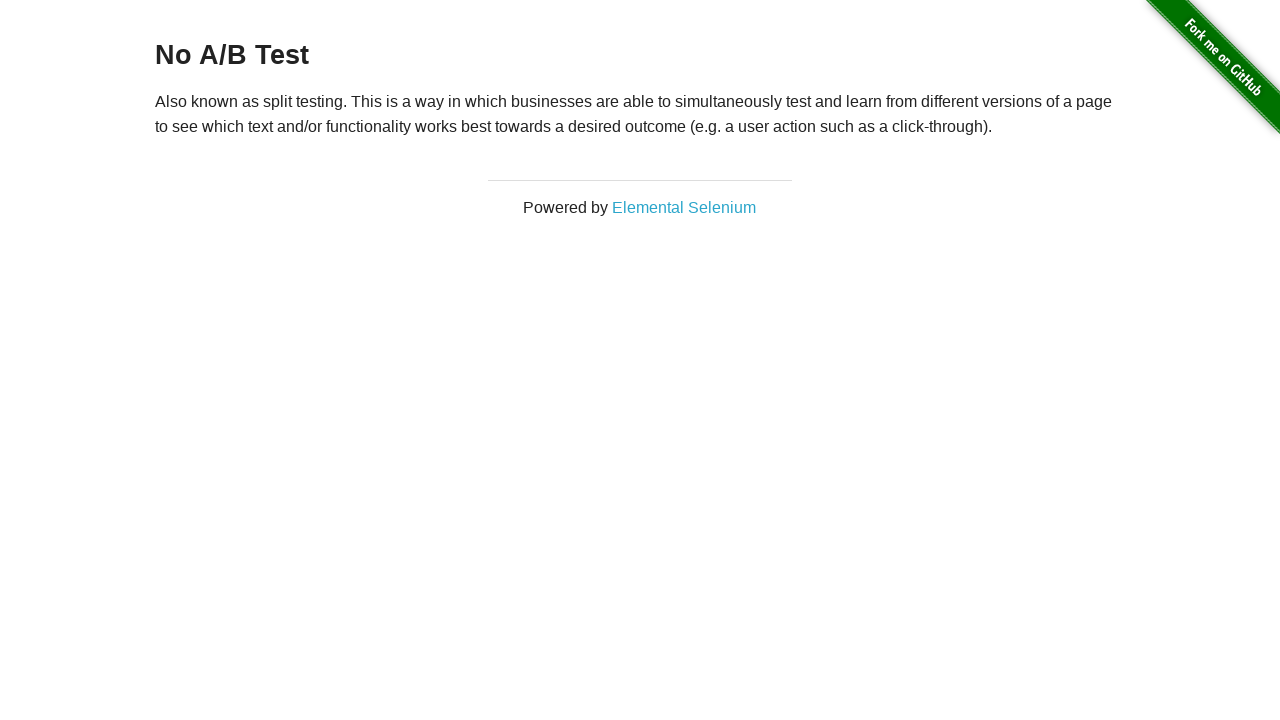

Verified heading shows 'No A/B Test', confirming opt-out was successful
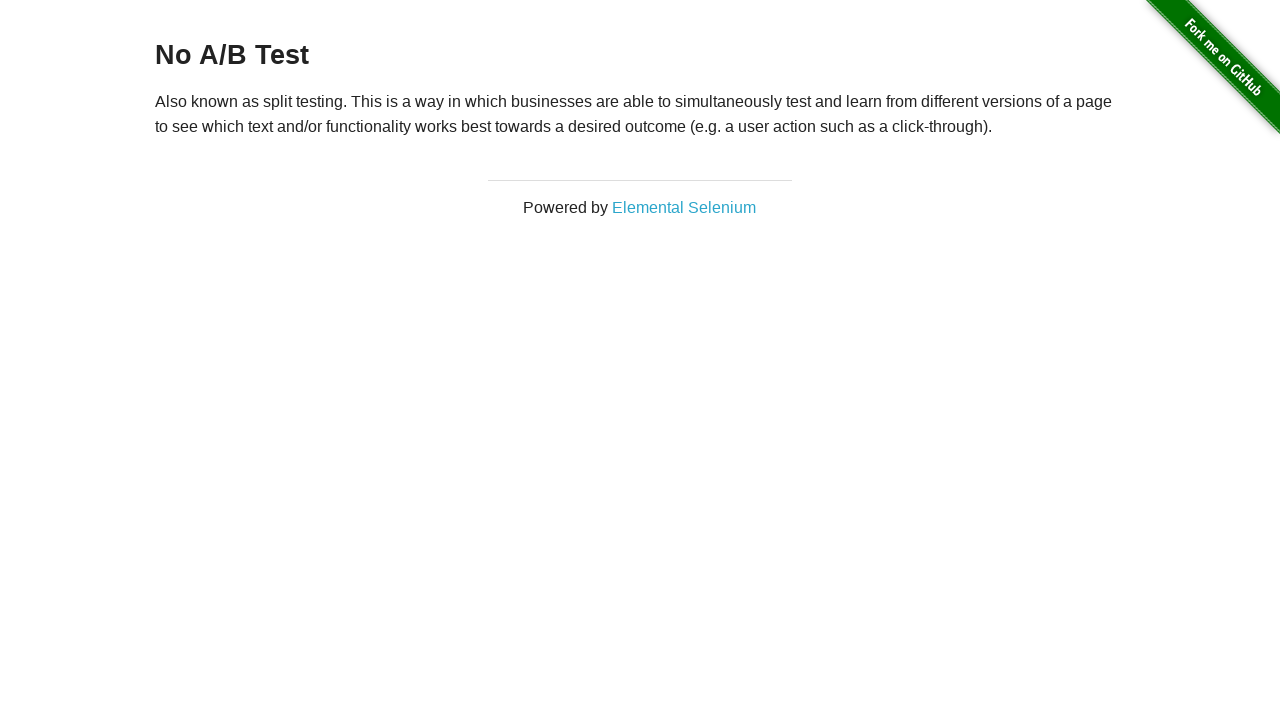

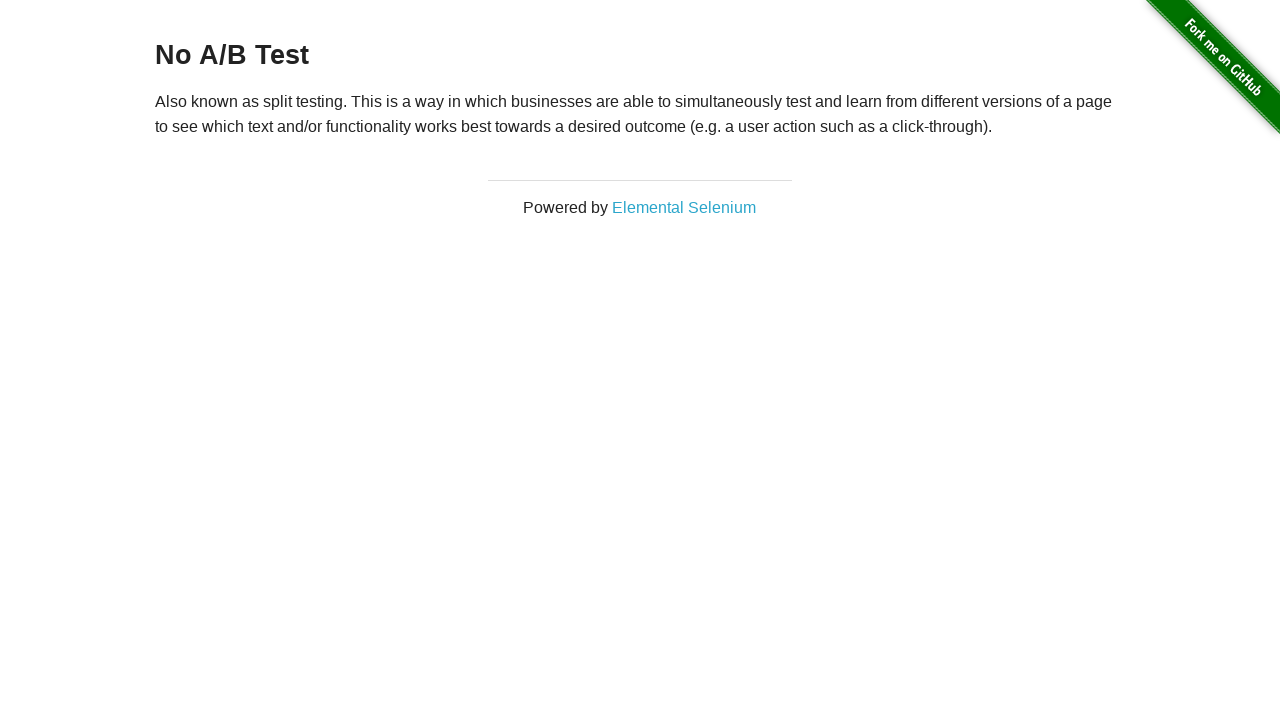